Tests the Dynamic Controls page by clicking the Enable button, waiting for the text input to become enabled, entering text, and verifying the text was entered correctly.

Starting URL: https://the-internet.herokuapp.com/

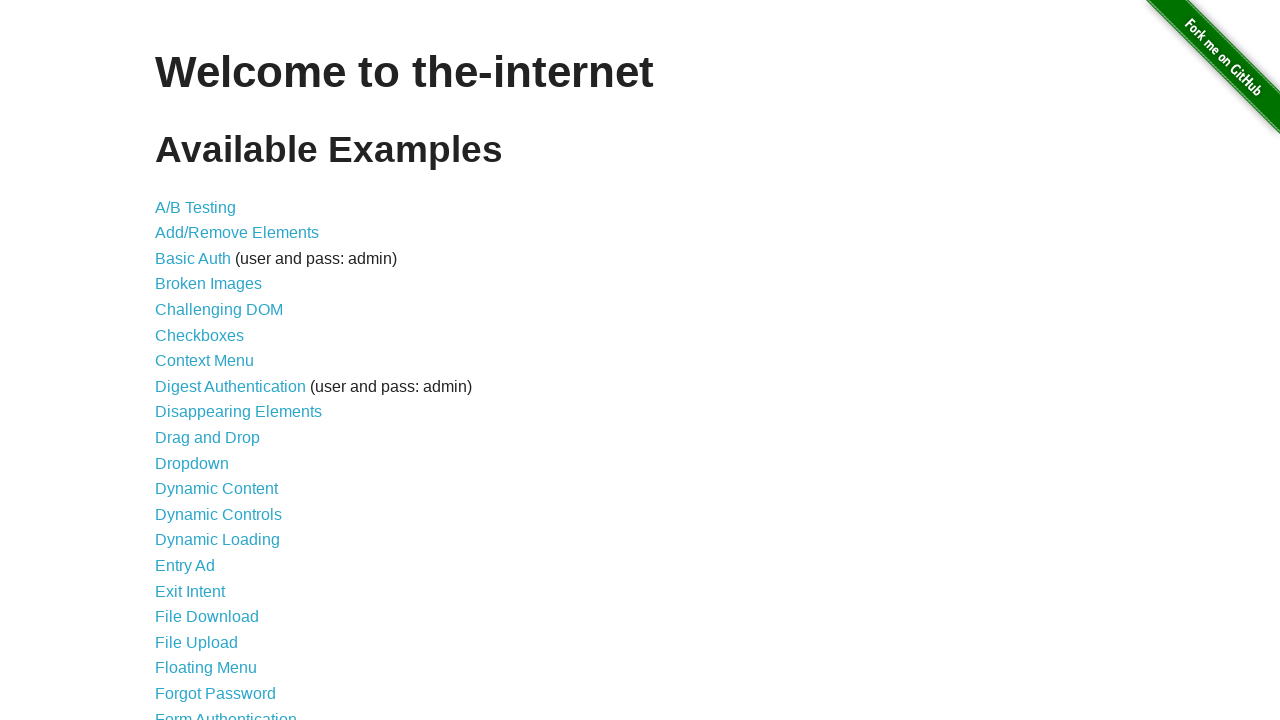

Clicked on 'Dynamic Controls' link at (218, 514) on text=Dynamic Controls
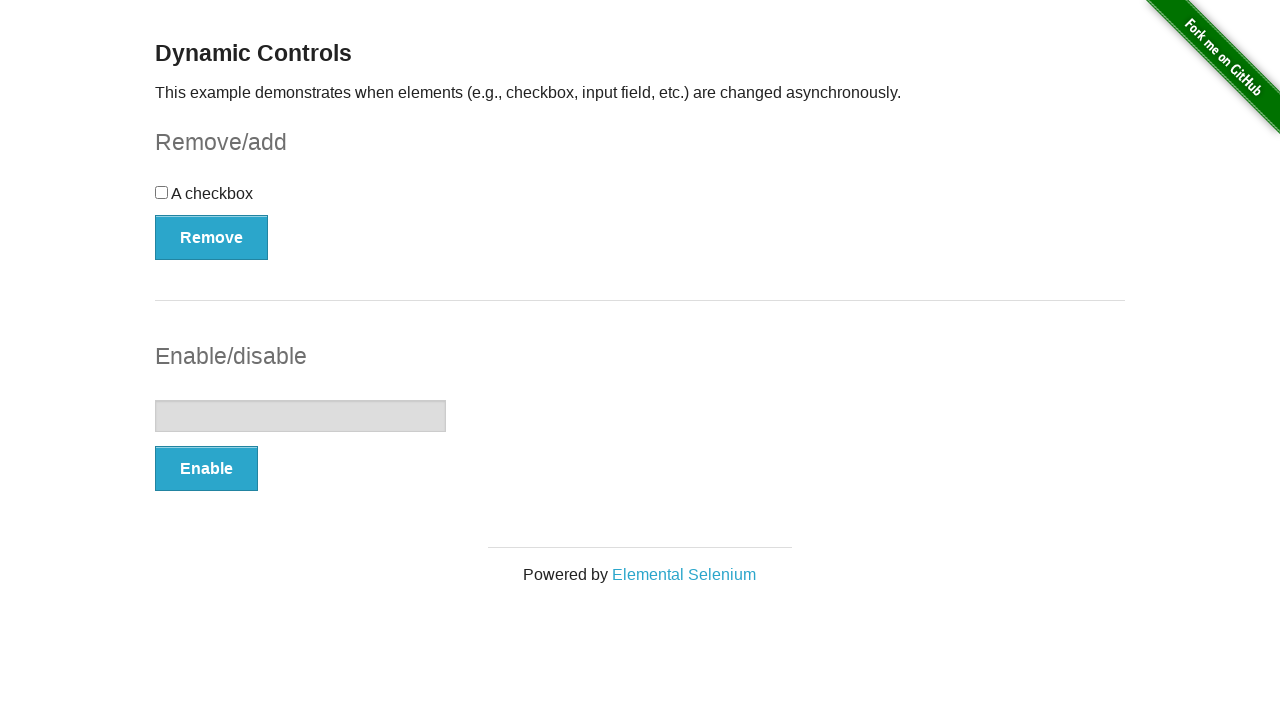

Clicked the 'Enable' button at (206, 469) on xpath=//button[text()='Enable']
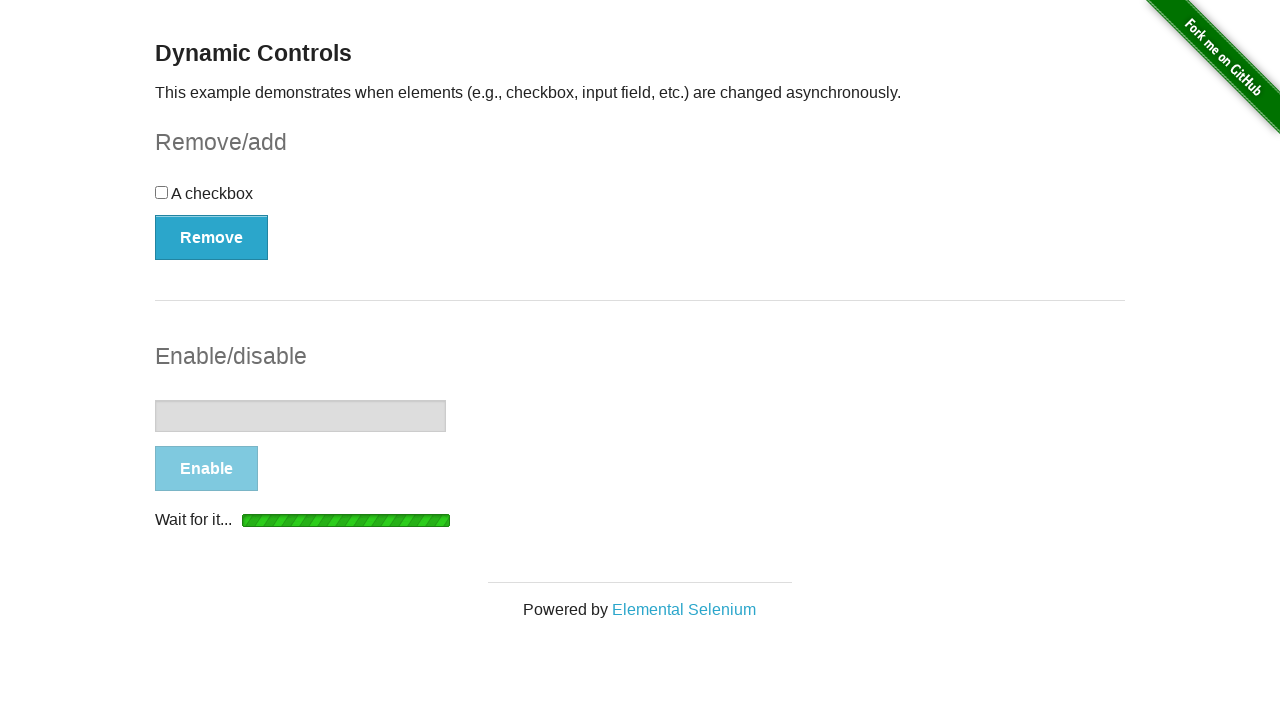

Text input became visible
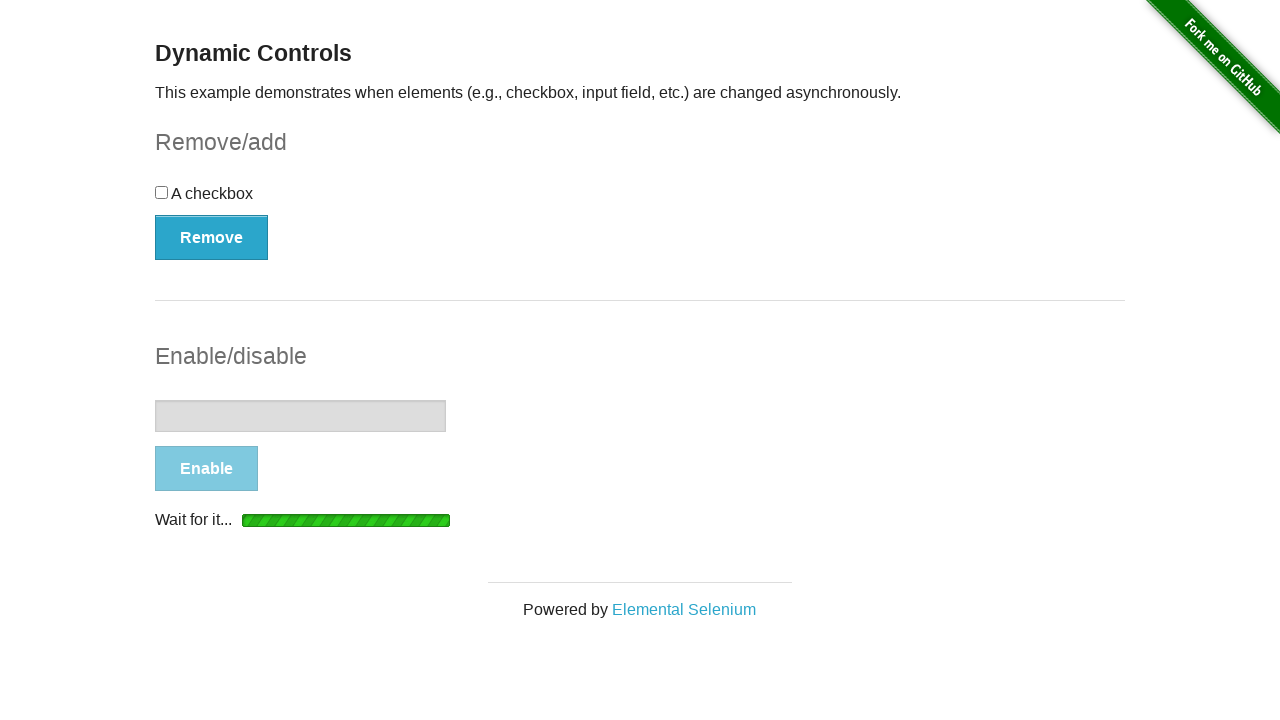

Text input element became attached to DOM
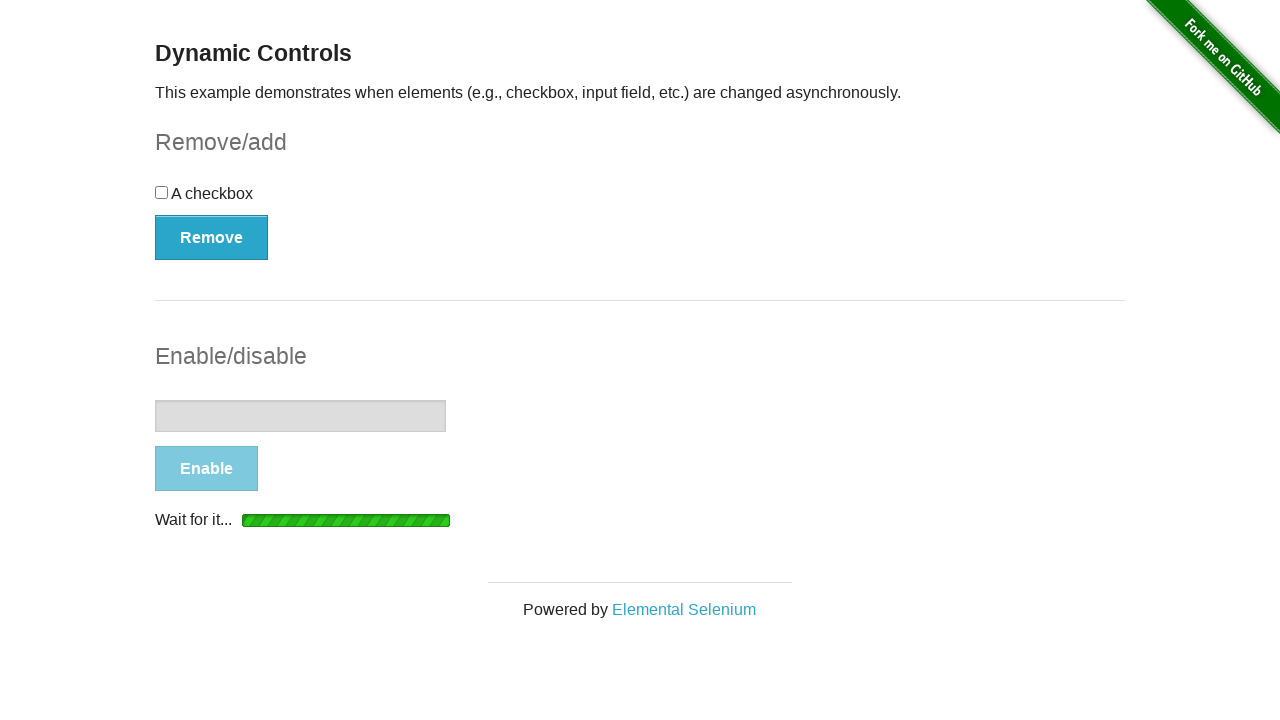

Entered 'hello' into the text input field on //input[@type='text']
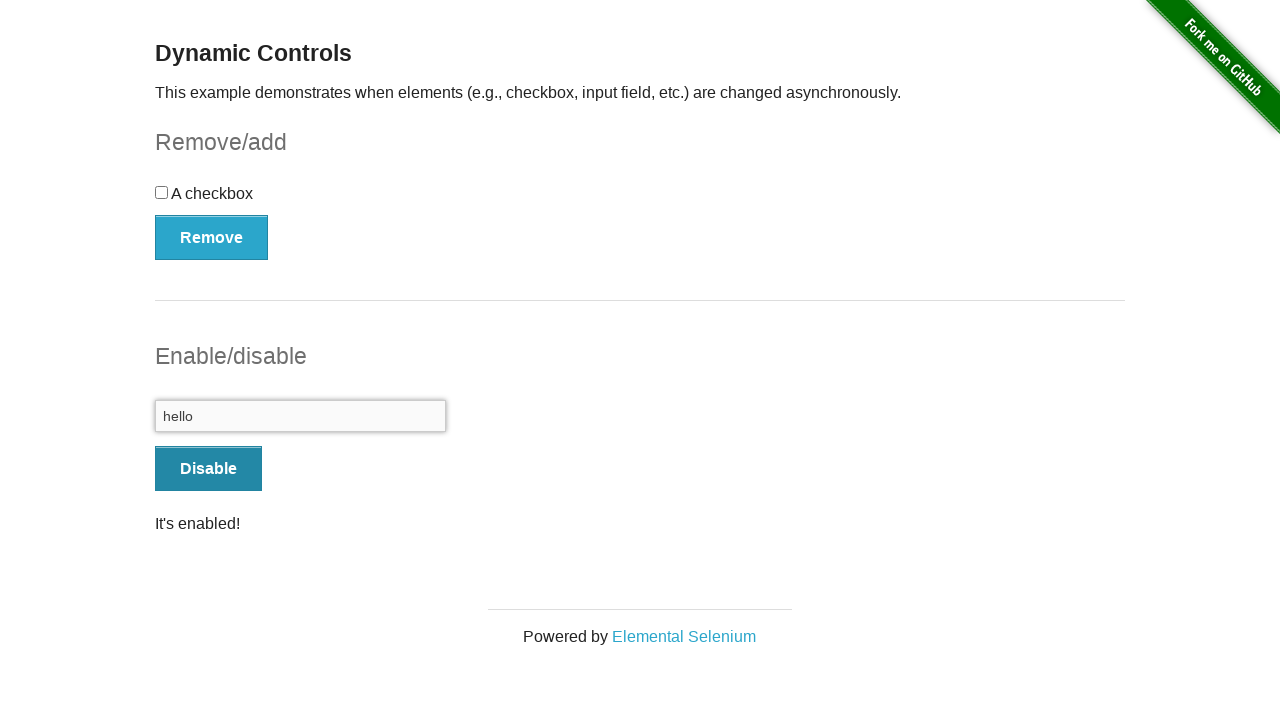

Retrieved input value from text field
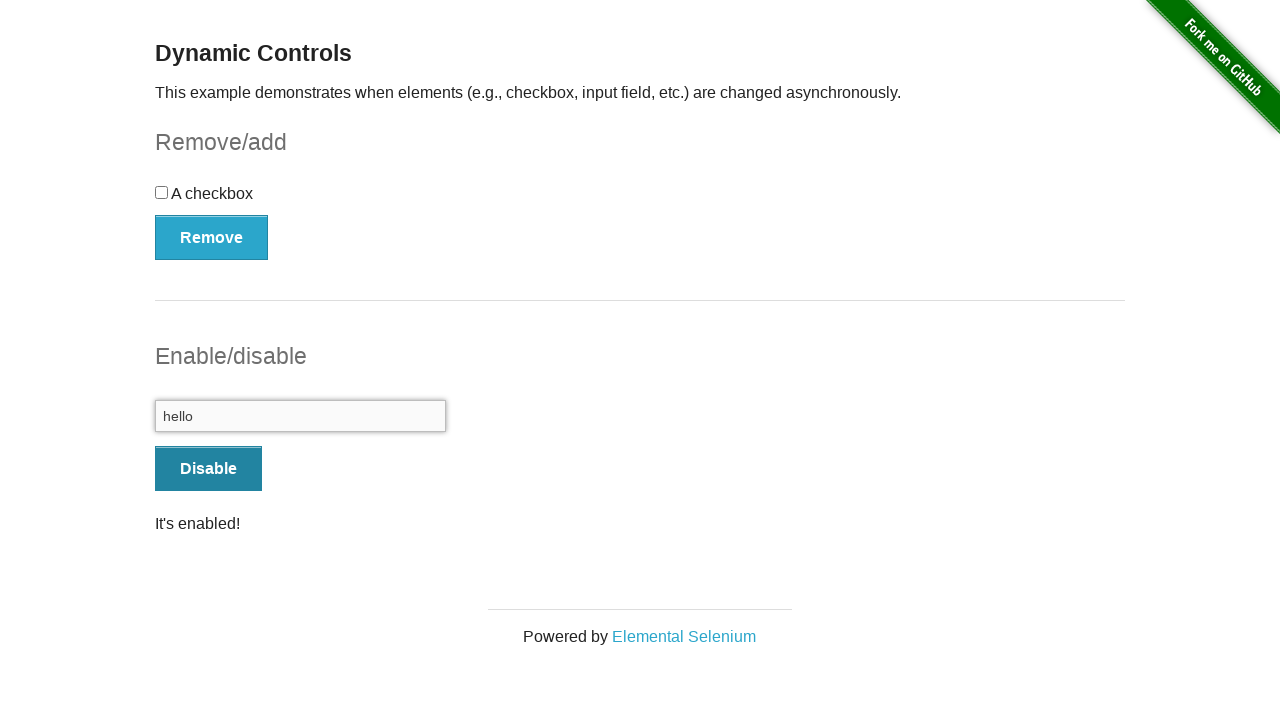

Verified that input value equals 'hello'
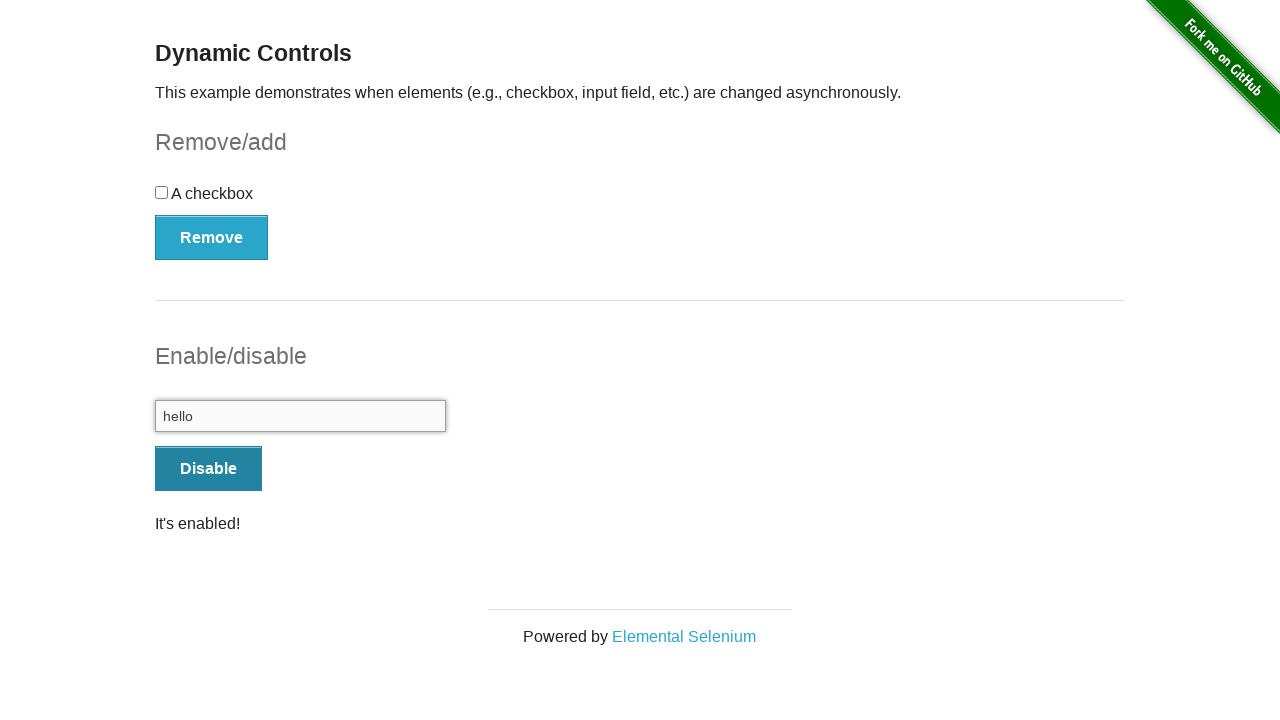

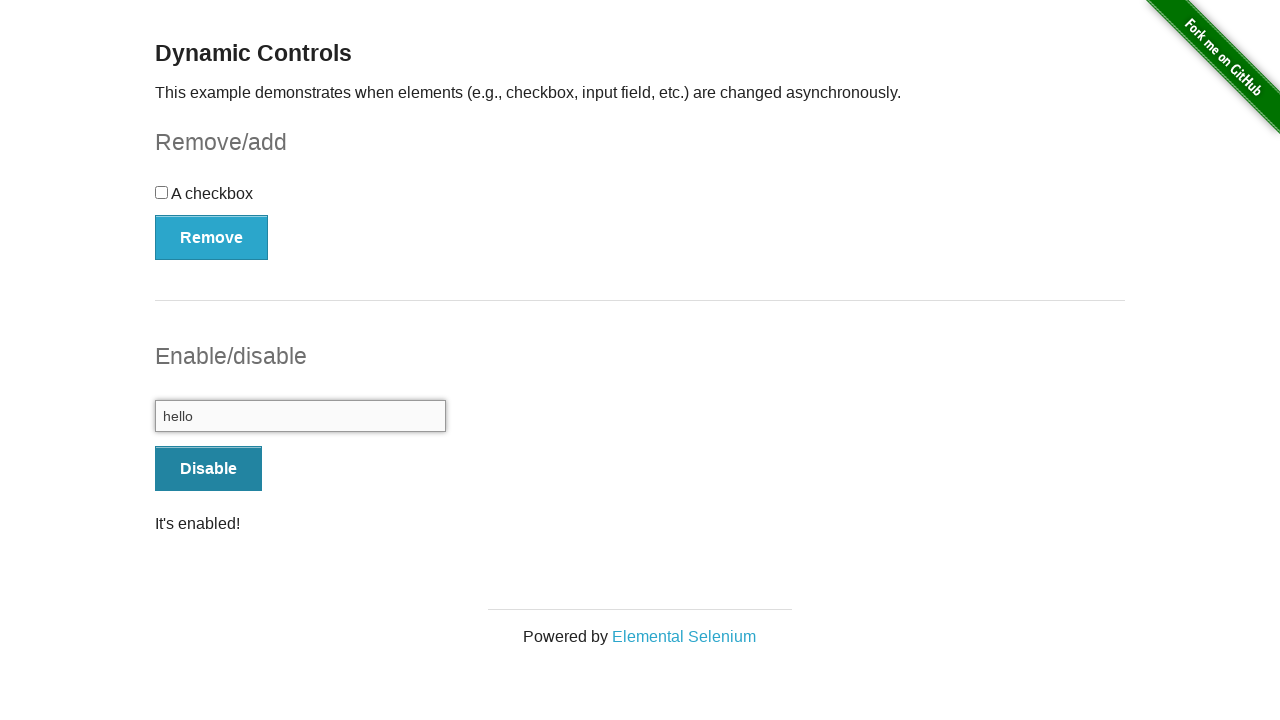